Tests timeout handling by clicking an AJAX trigger button and then clicking the success element that appears after the AJAX response.

Starting URL: http://uitestingplayground.com/ajax

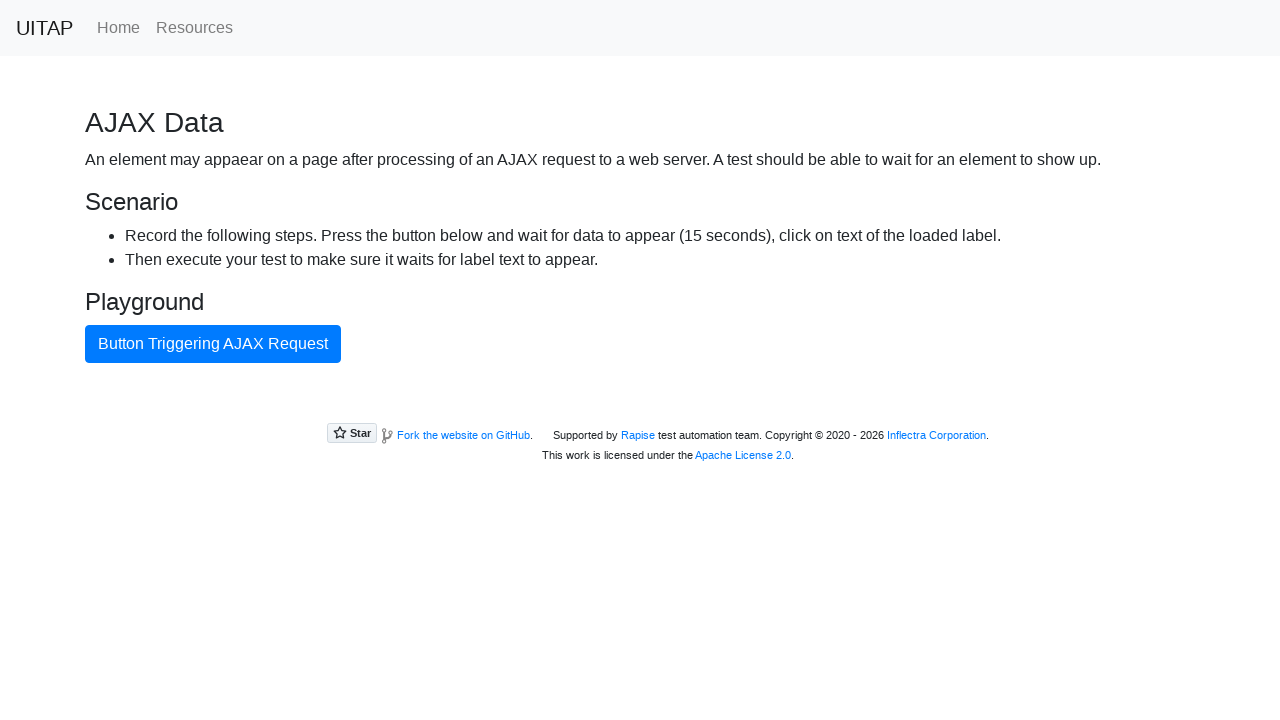

Clicked button triggering AJAX request at (213, 344) on internal:text="Button Triggering AJAX Request"i
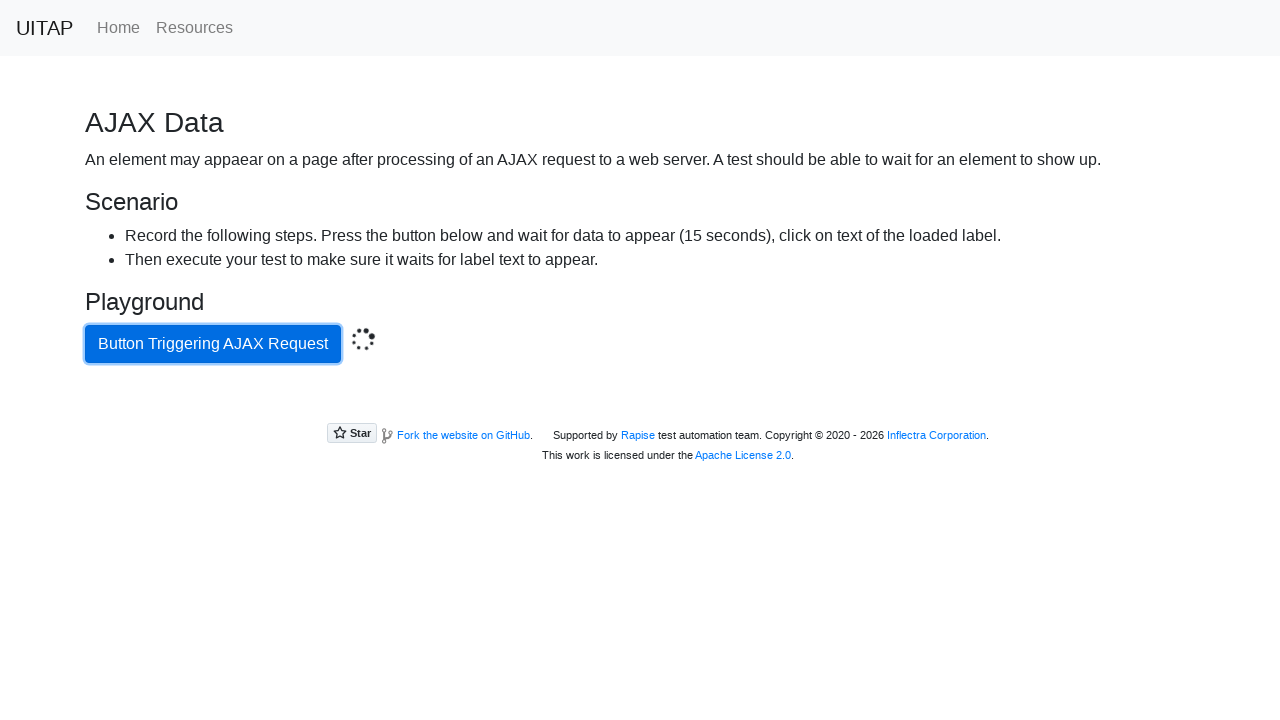

Located success button element
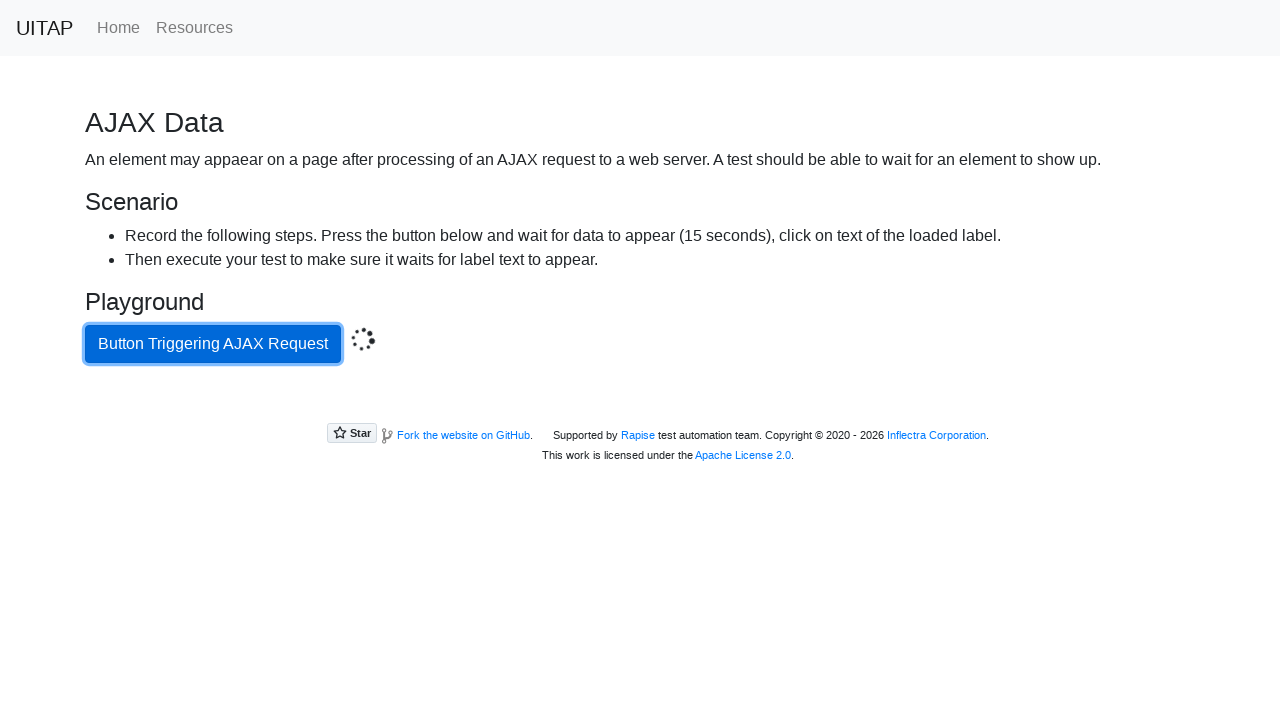

Clicked success button after AJAX response completed at (640, 405) on .bg-success
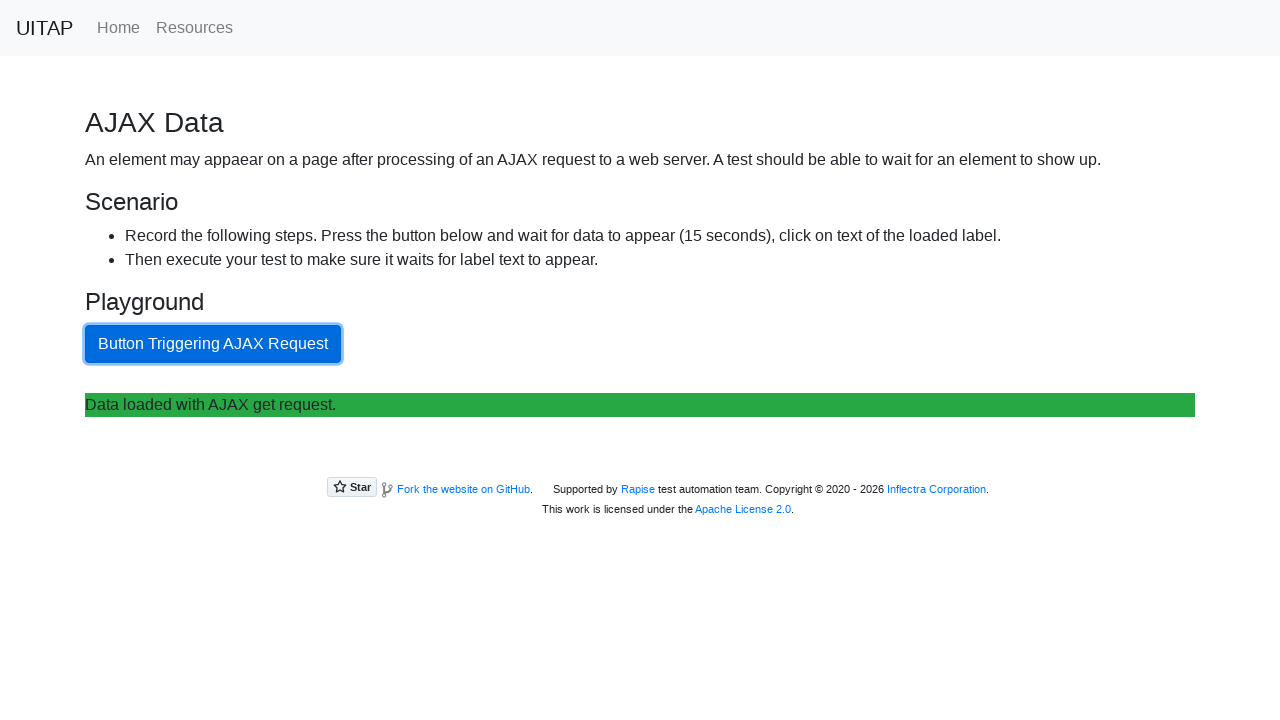

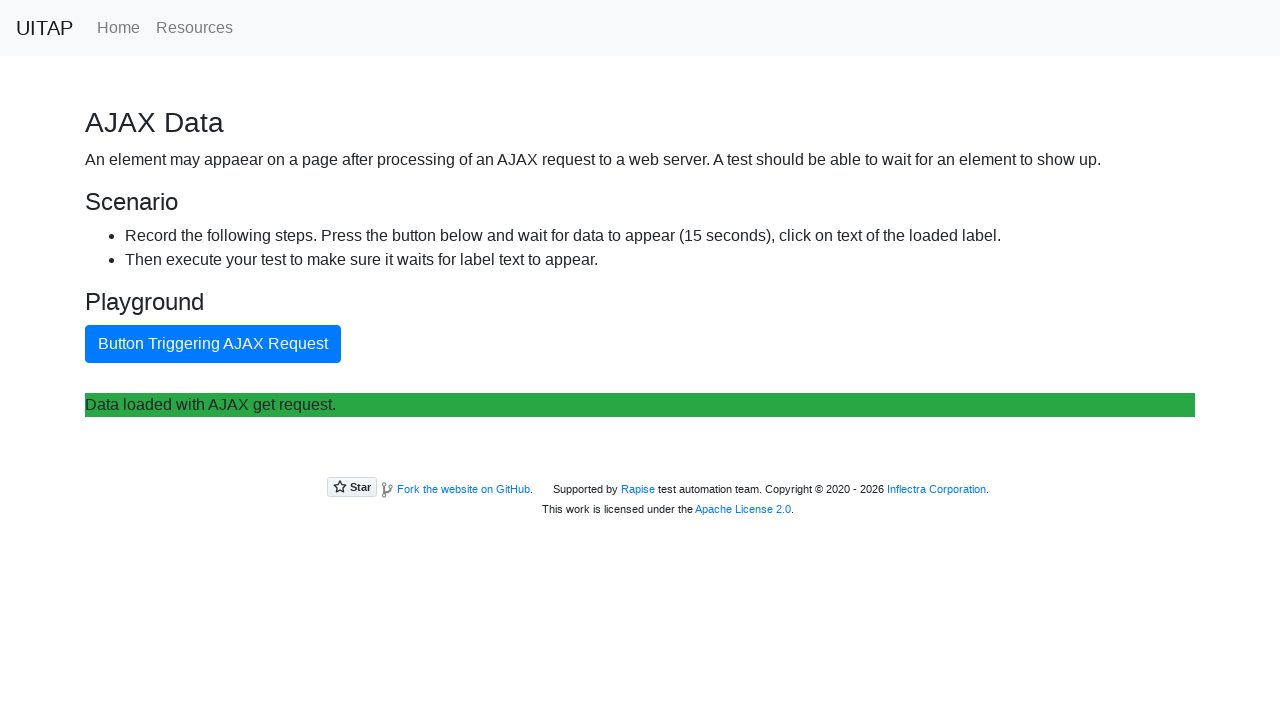